Navigates to the Links page under Elements section and verifies that the Links heading is visible on the page.

Starting URL: https://demoqa.com/

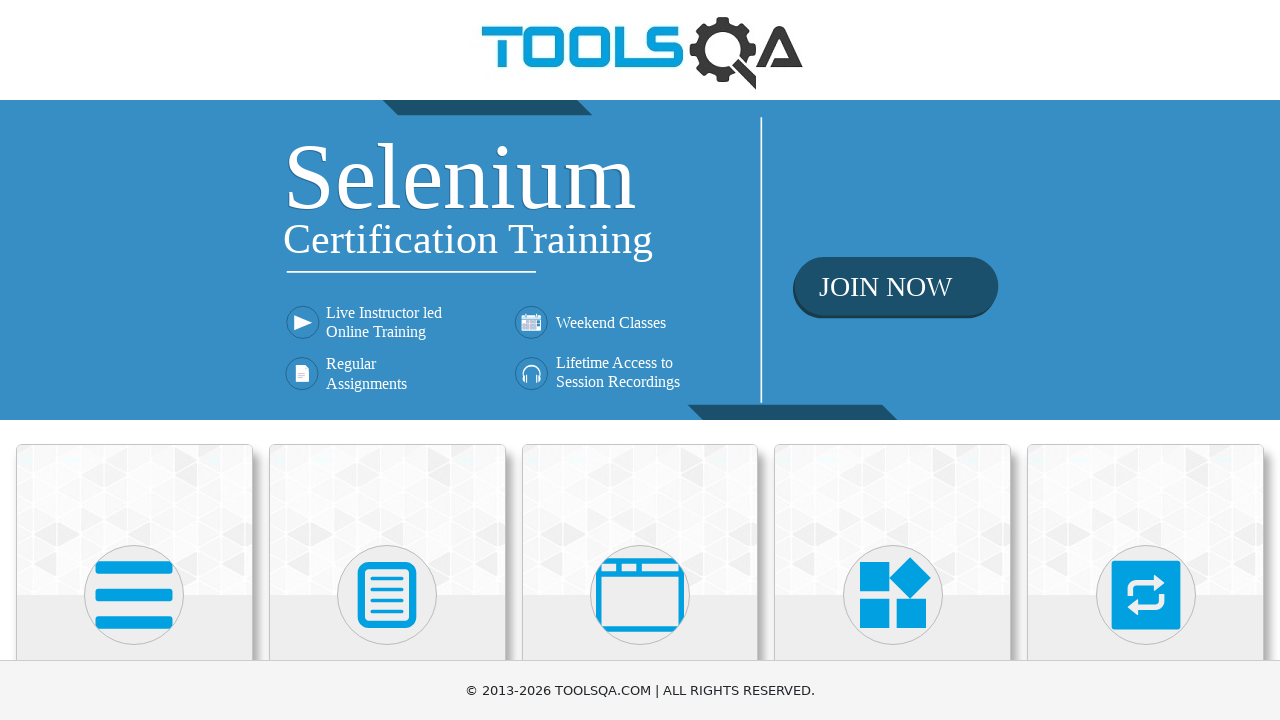

Clicked on Elements section at (134, 360) on internal:text="Elements"i
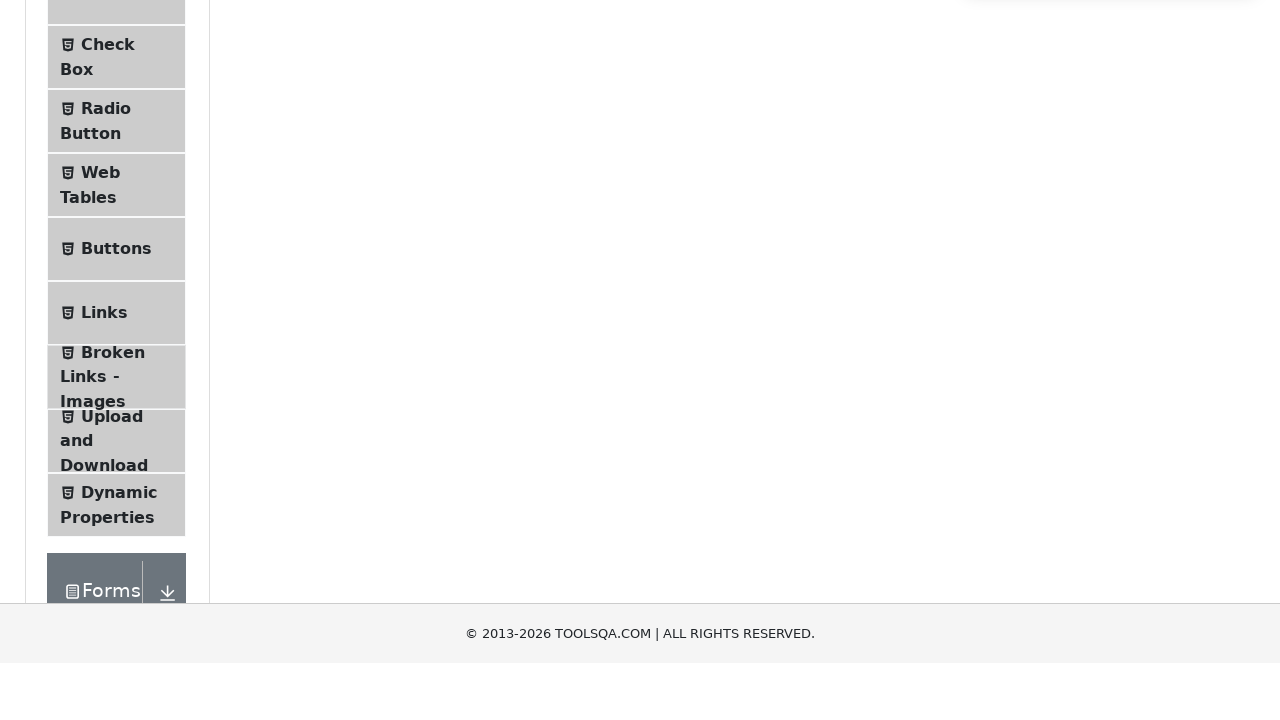

Clicked on Links option at (104, 581) on internal:text="Links"s
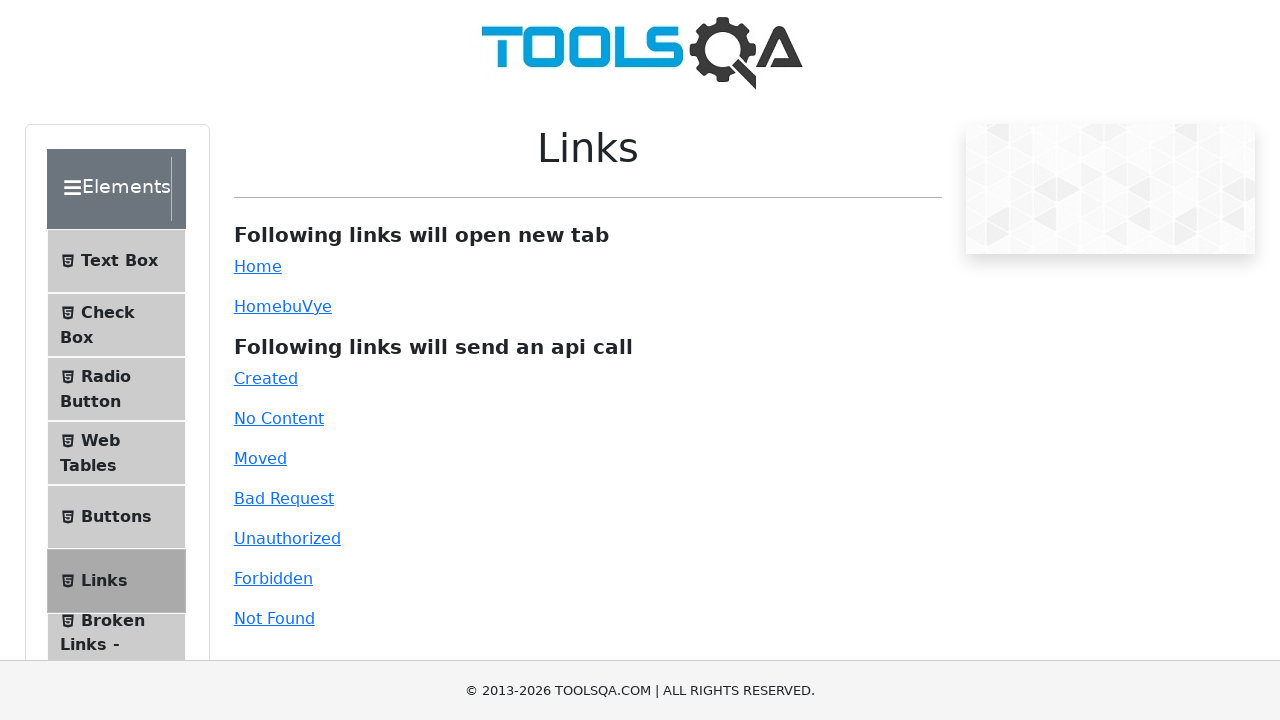

Verified Links heading is visible on the page
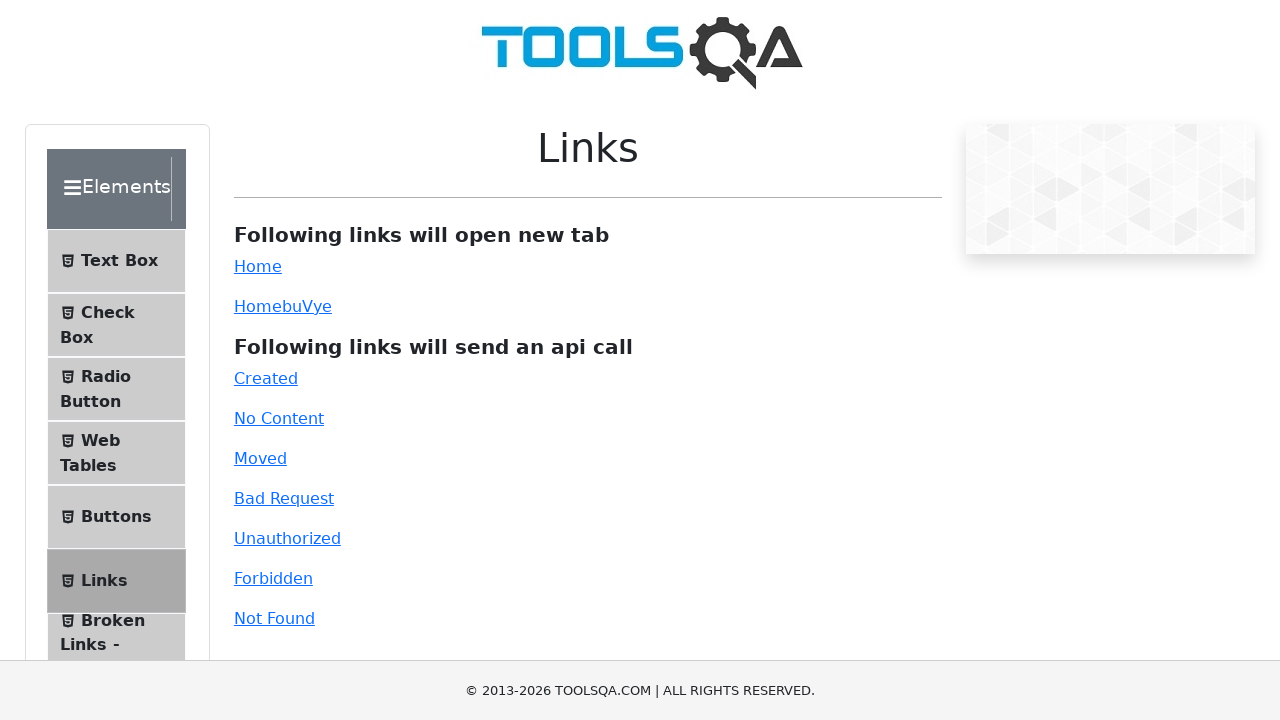

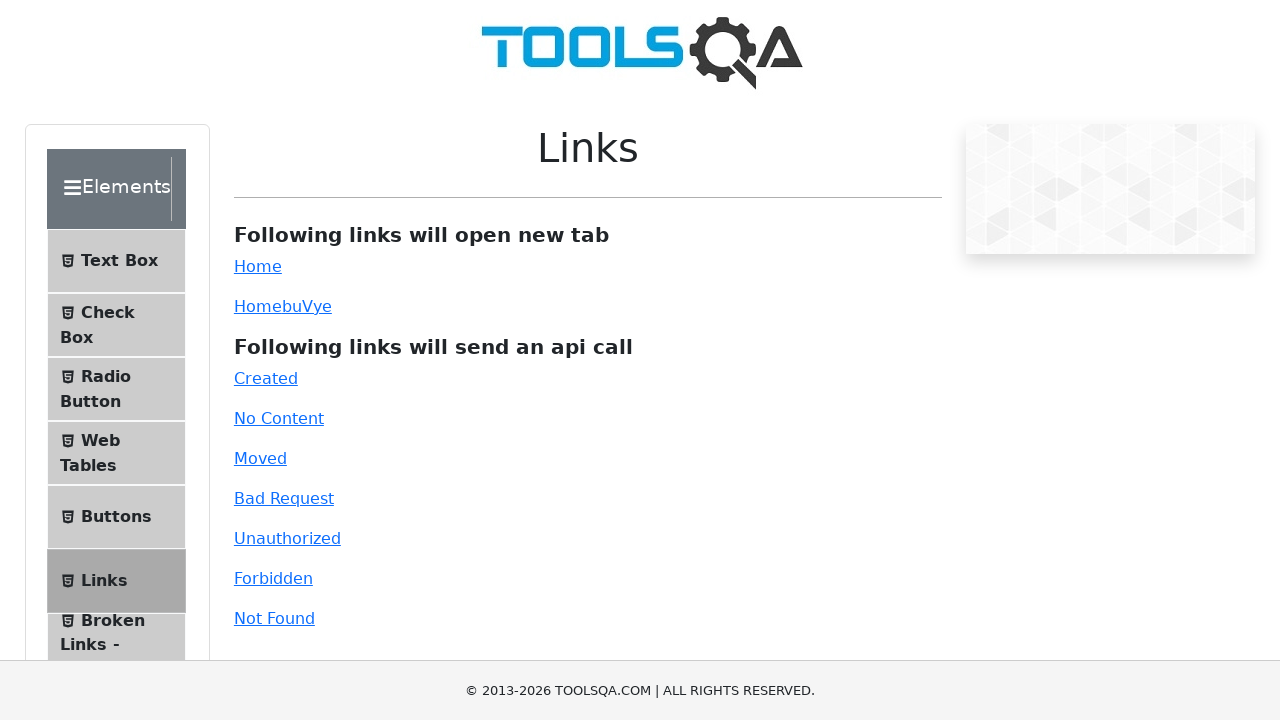